Tests clicking a button with multiple CSS classes on the UI Testing Playground class attribute challenge page

Starting URL: http://uitestingplayground.com/classattr

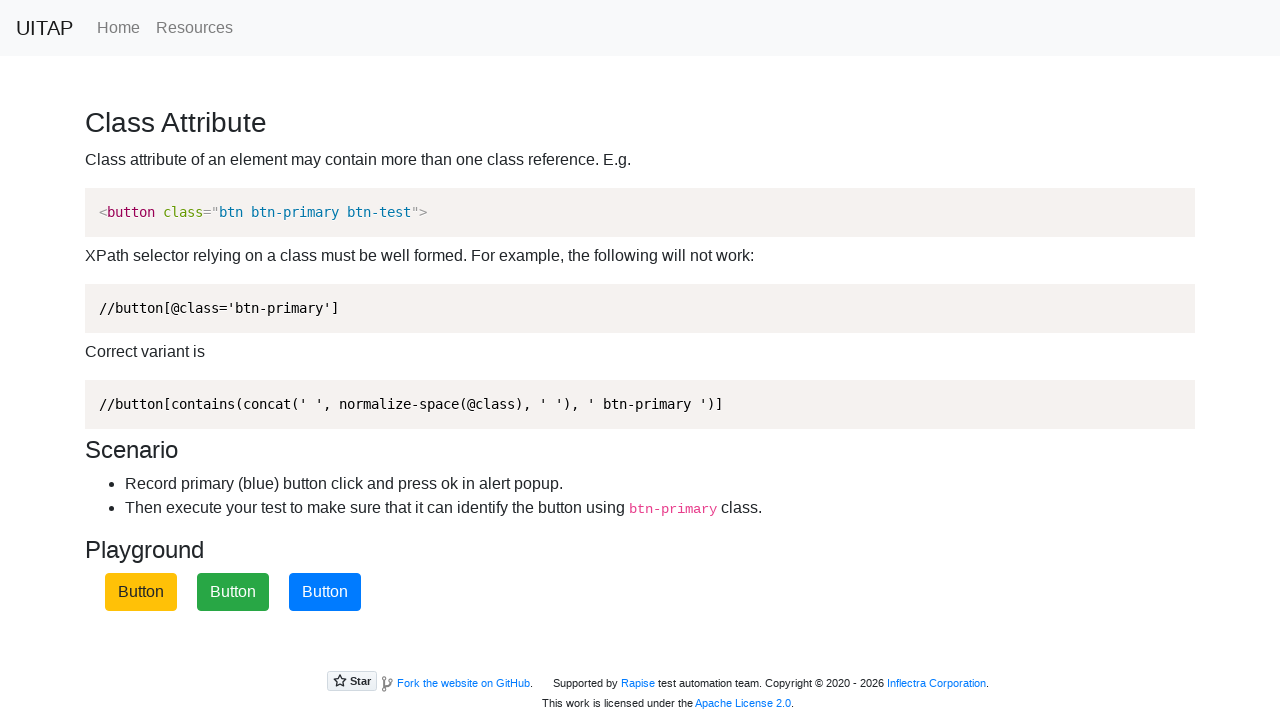

Clicked the primary test button with multiple CSS classes at (325, 592) on .btn.btn-primary.btn-test
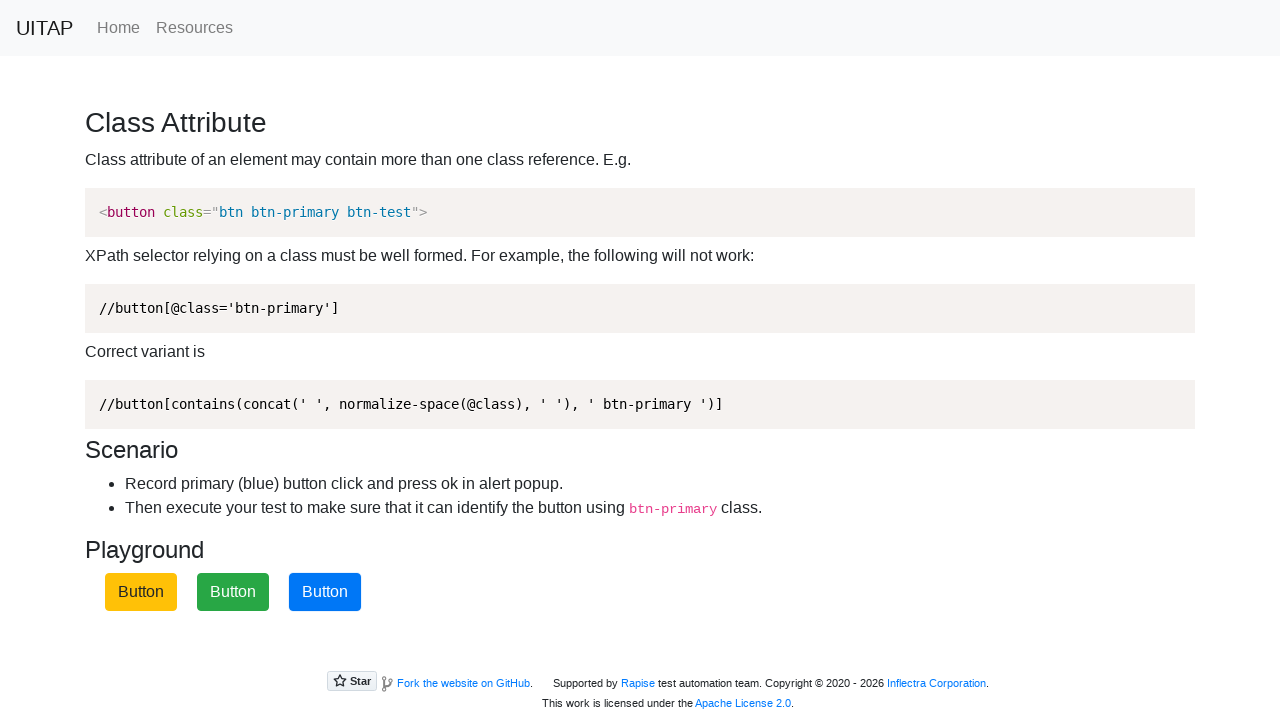

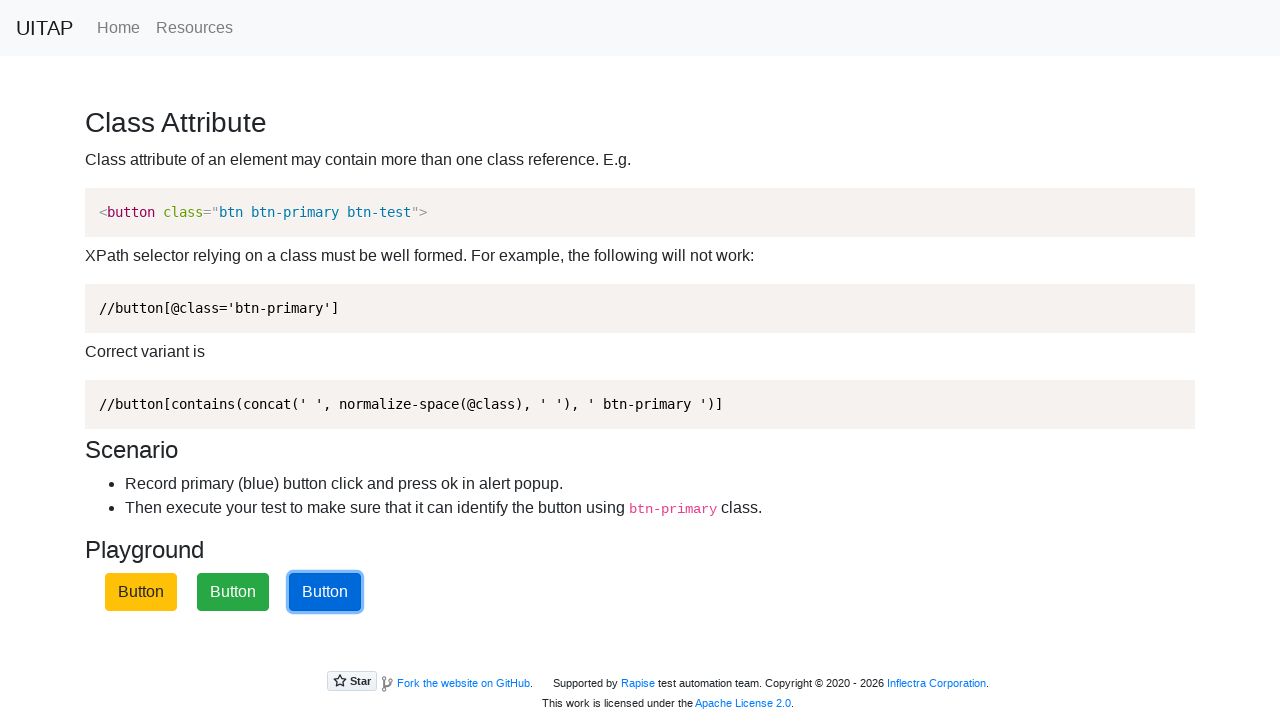